Tests a math quiz form by reading two numbers from the page, calculating their sum, selecting the result from a dropdown, and submitting the form

Starting URL: http://suninjuly.github.io/selects1.html

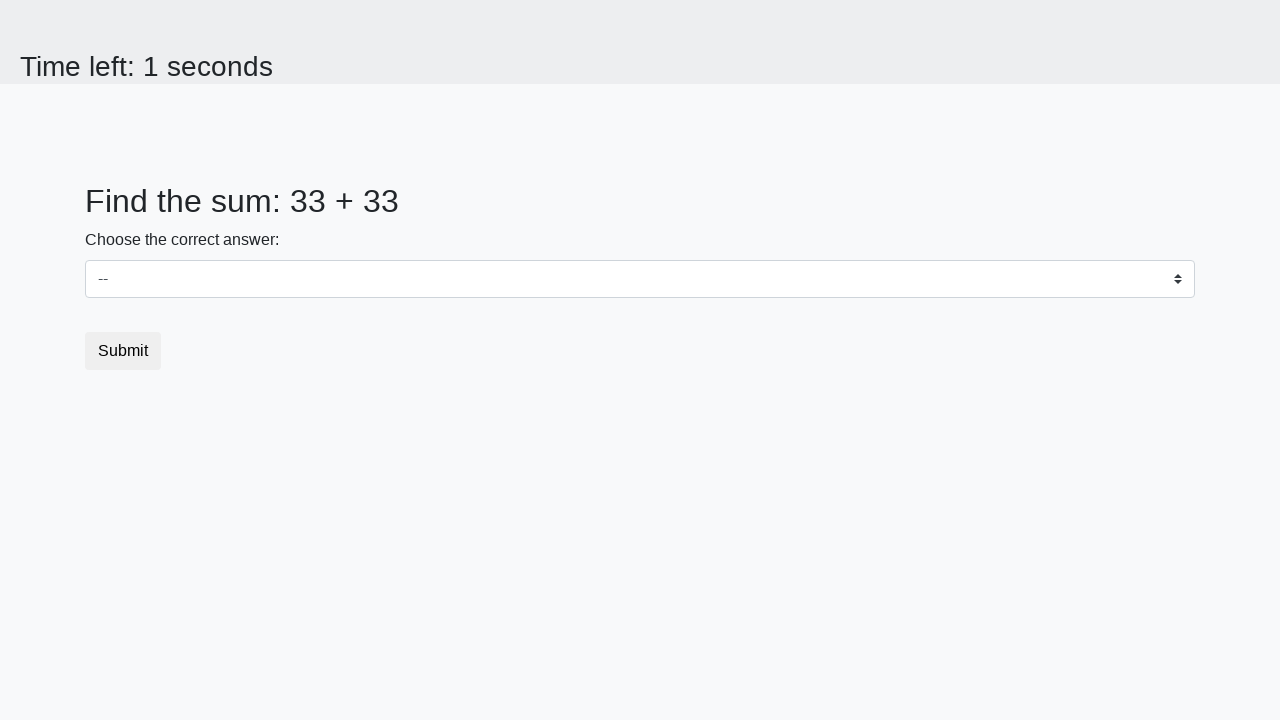

Read first number from #num1 element
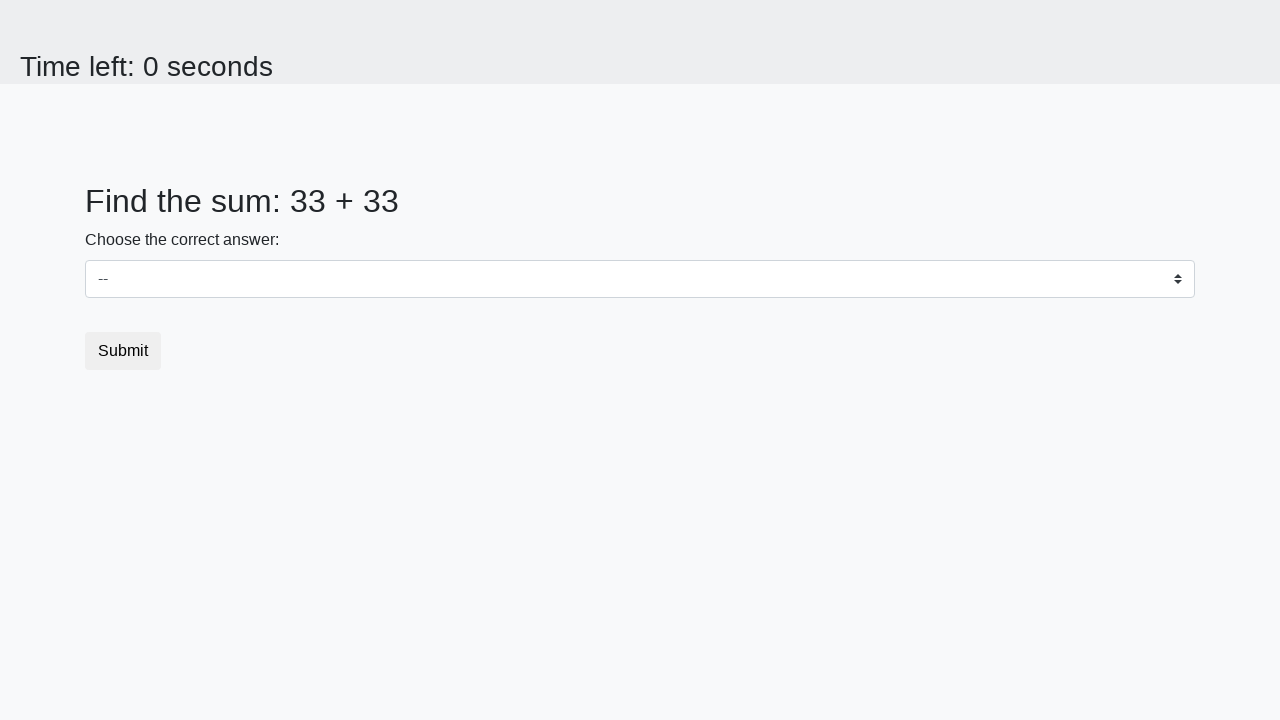

Read second number from #num2 element
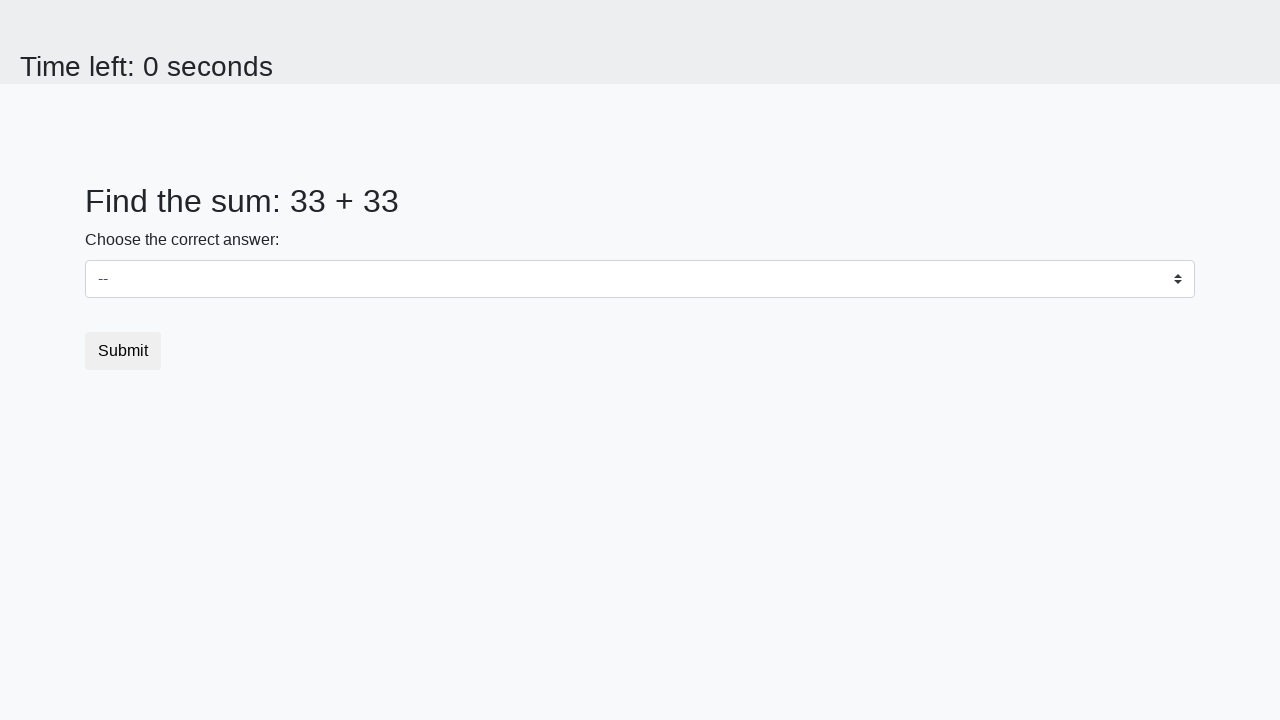

Calculated sum: 33 + 33 = 66
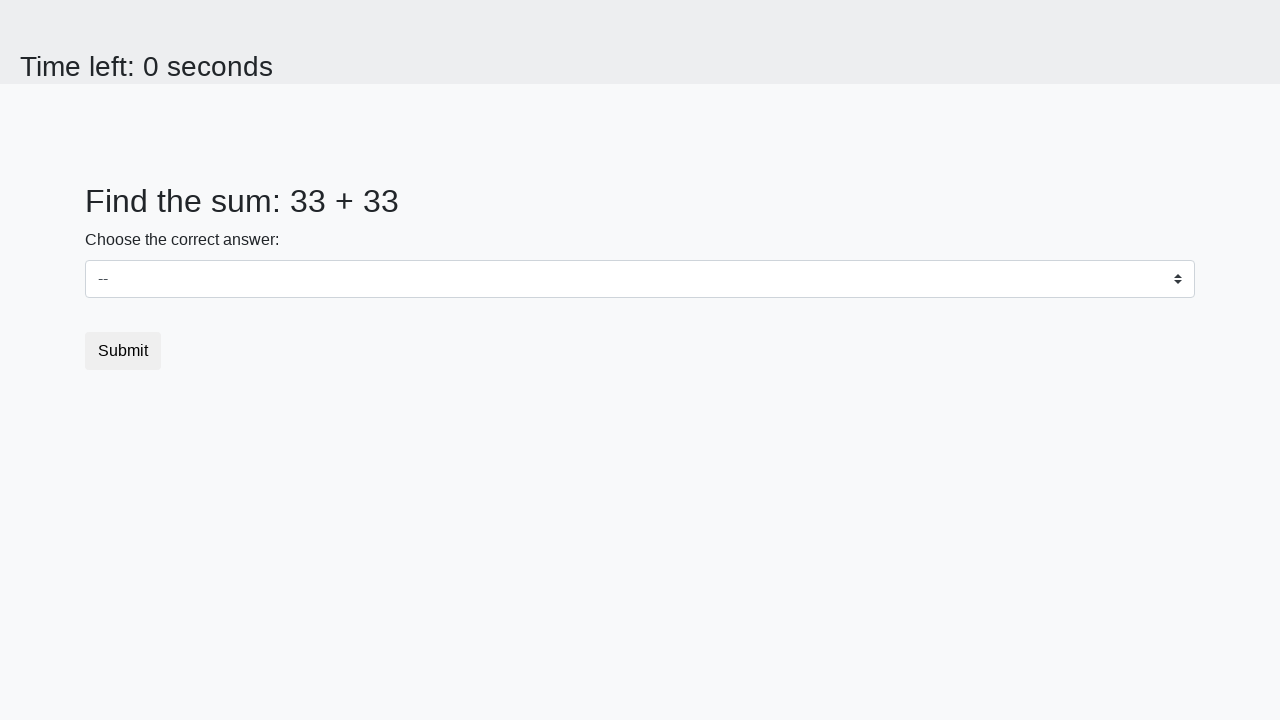

Selected result '66' from dropdown on #dropdown
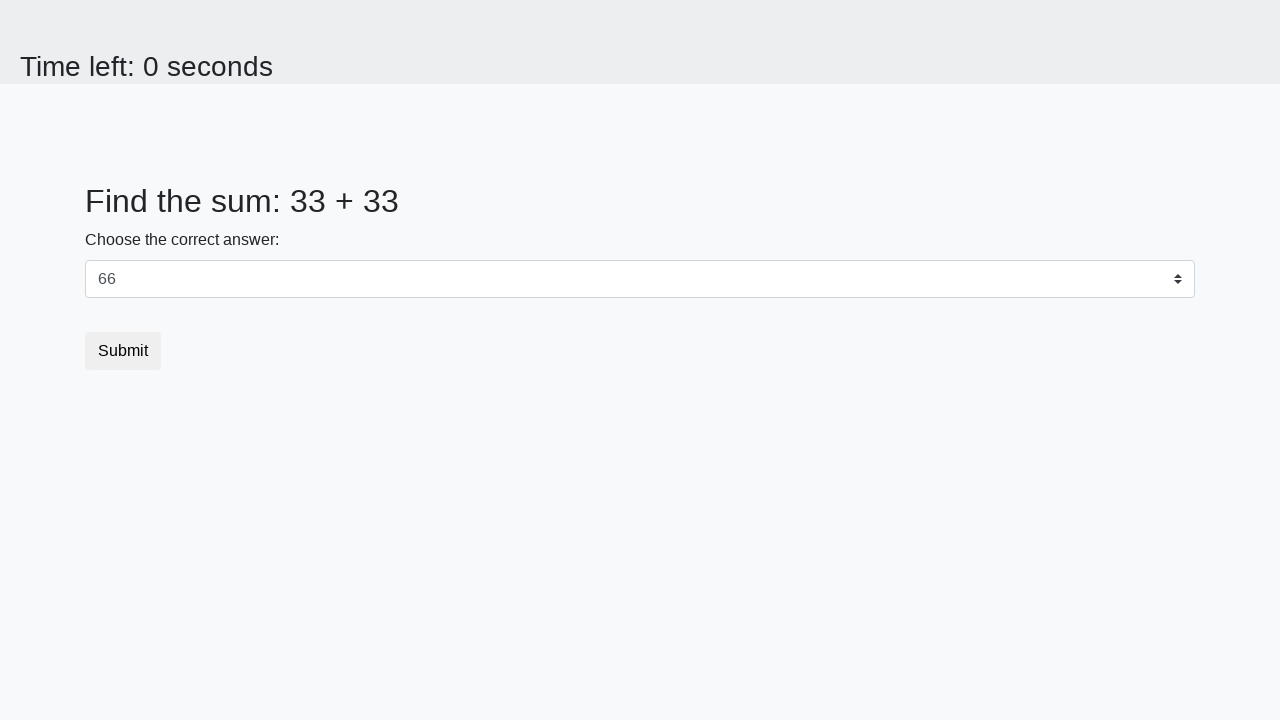

Clicked submit button at (123, 351) on .btn
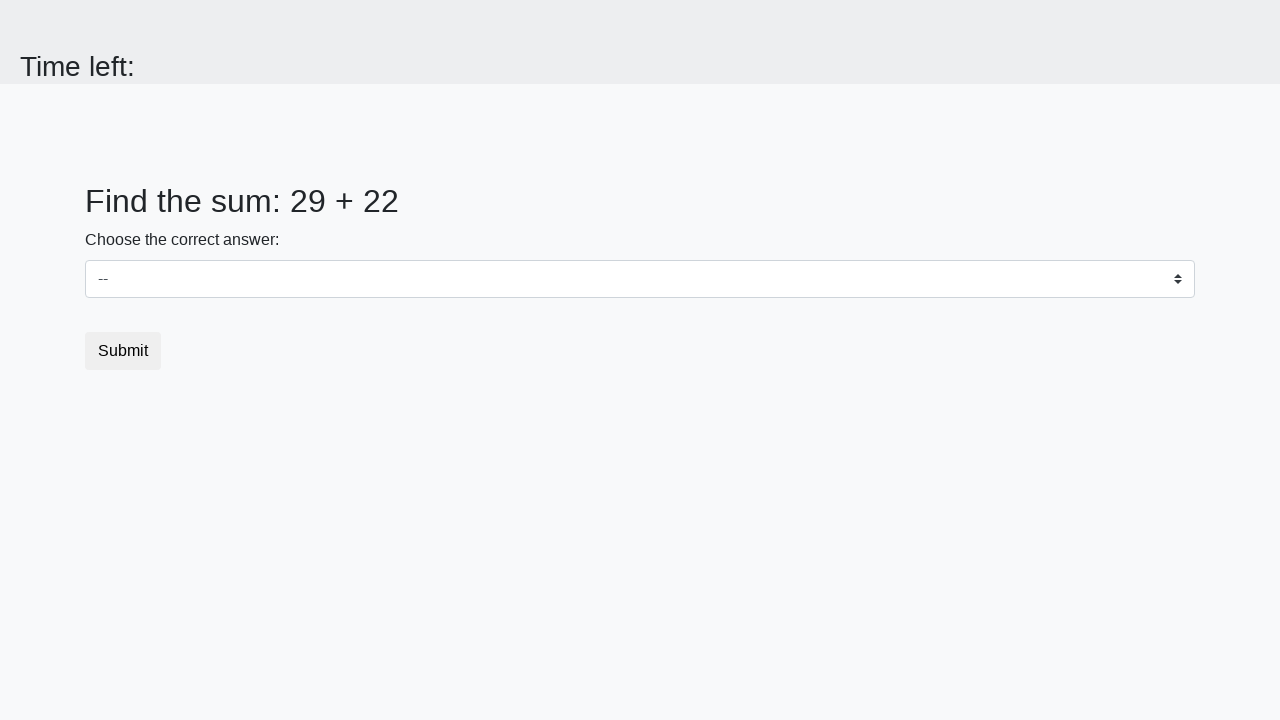

Waited 1000ms for page processing
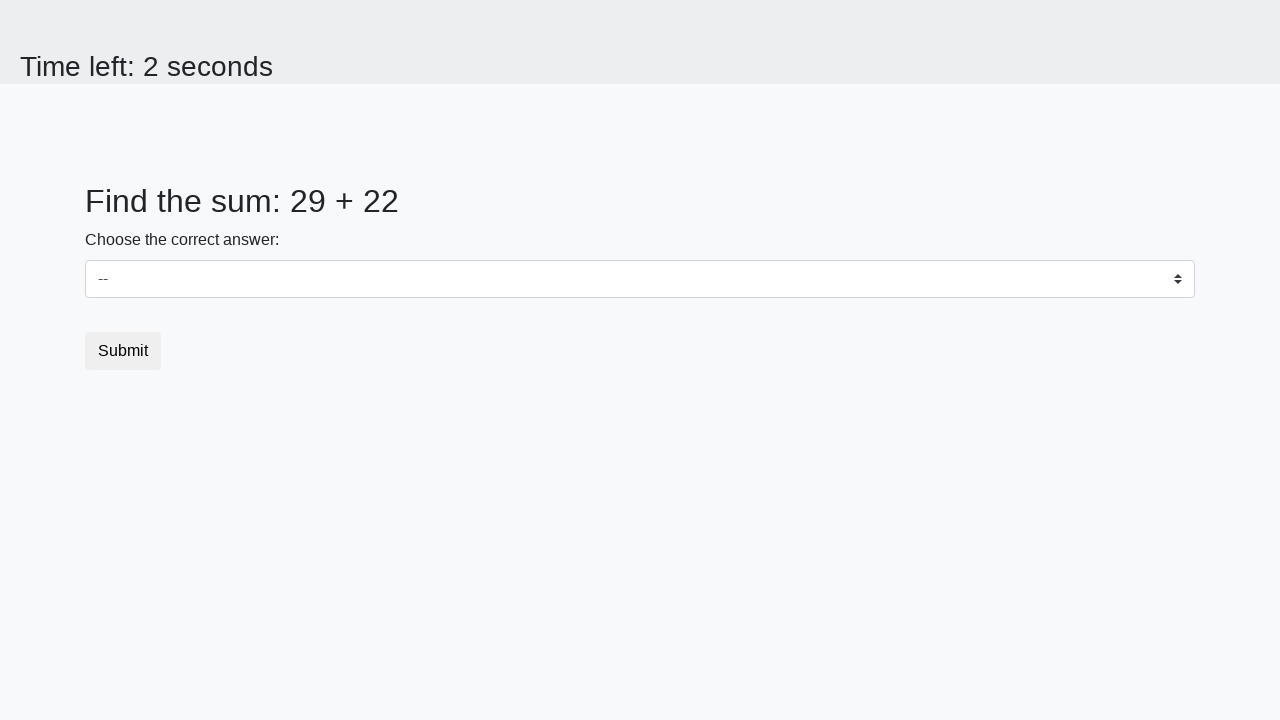

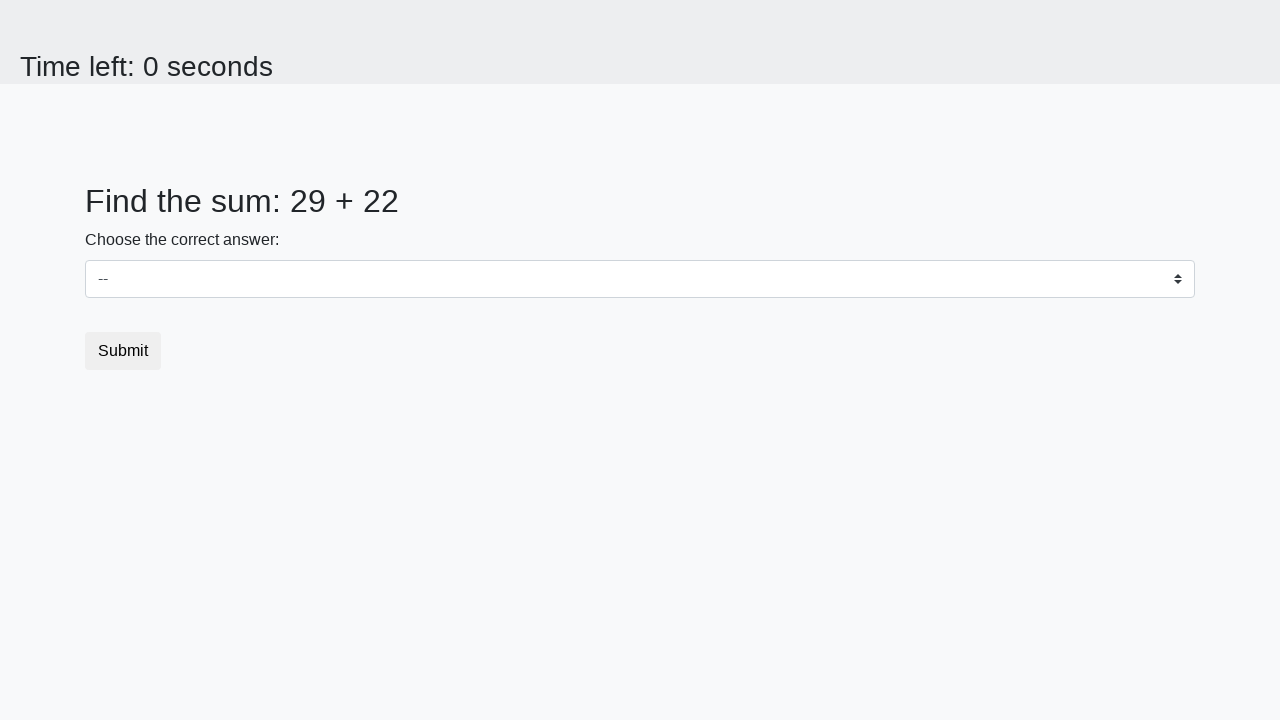